Navigates to the GreensTech Selenium course content page and verifies that contact/mail information is displayed on the page.

Starting URL: http://greenstech.in/selenium-course-content.html

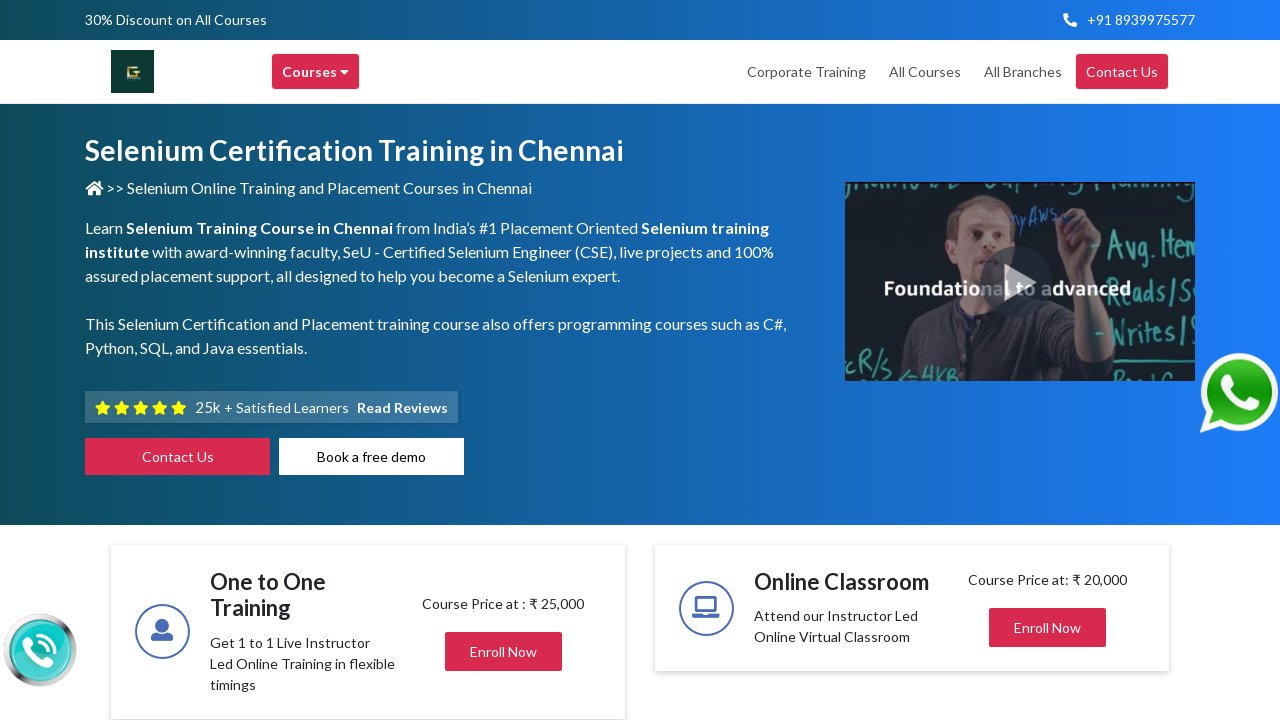

Waited for mail-info element to load on GreensTech Selenium course content page
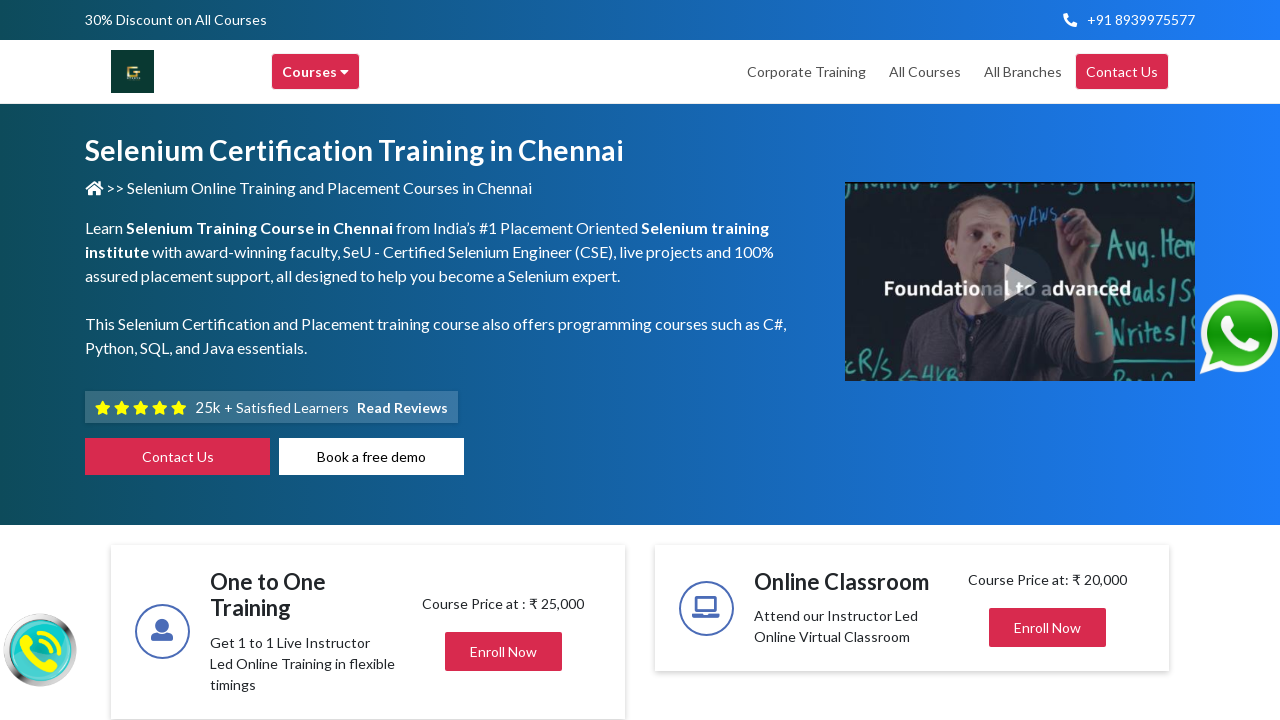

Verified third mail-info paragraph with address information is visible
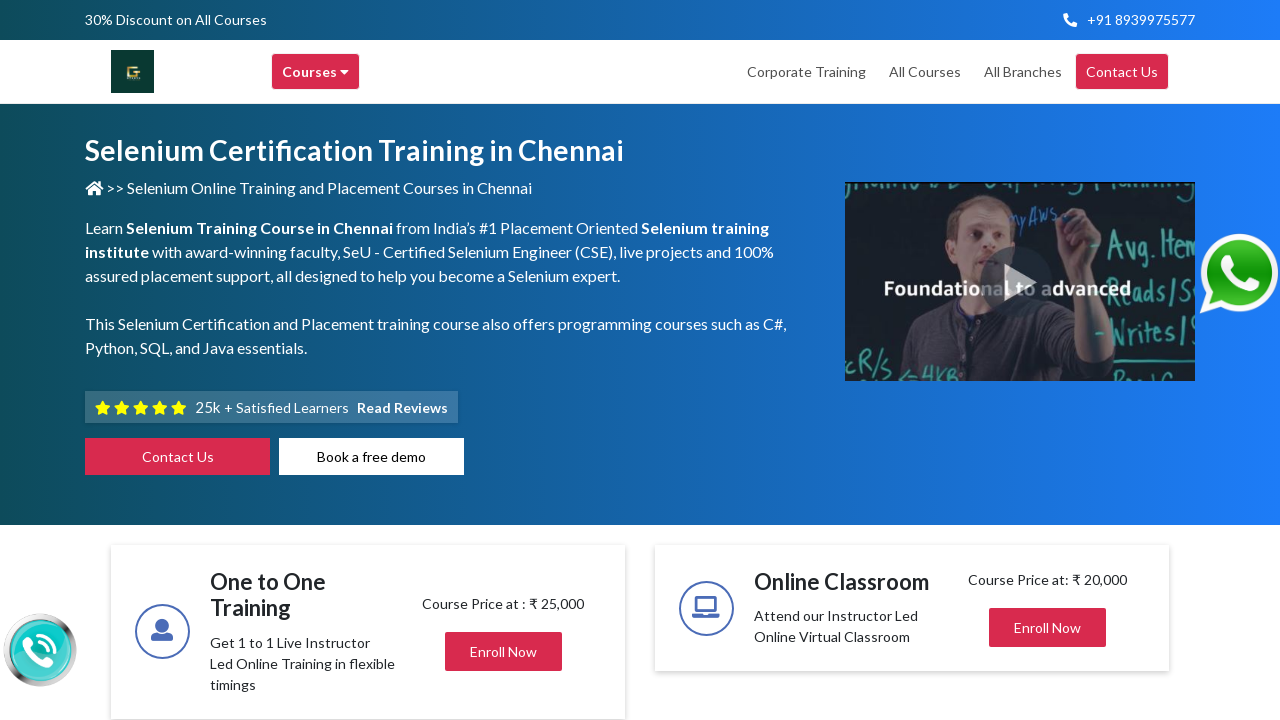

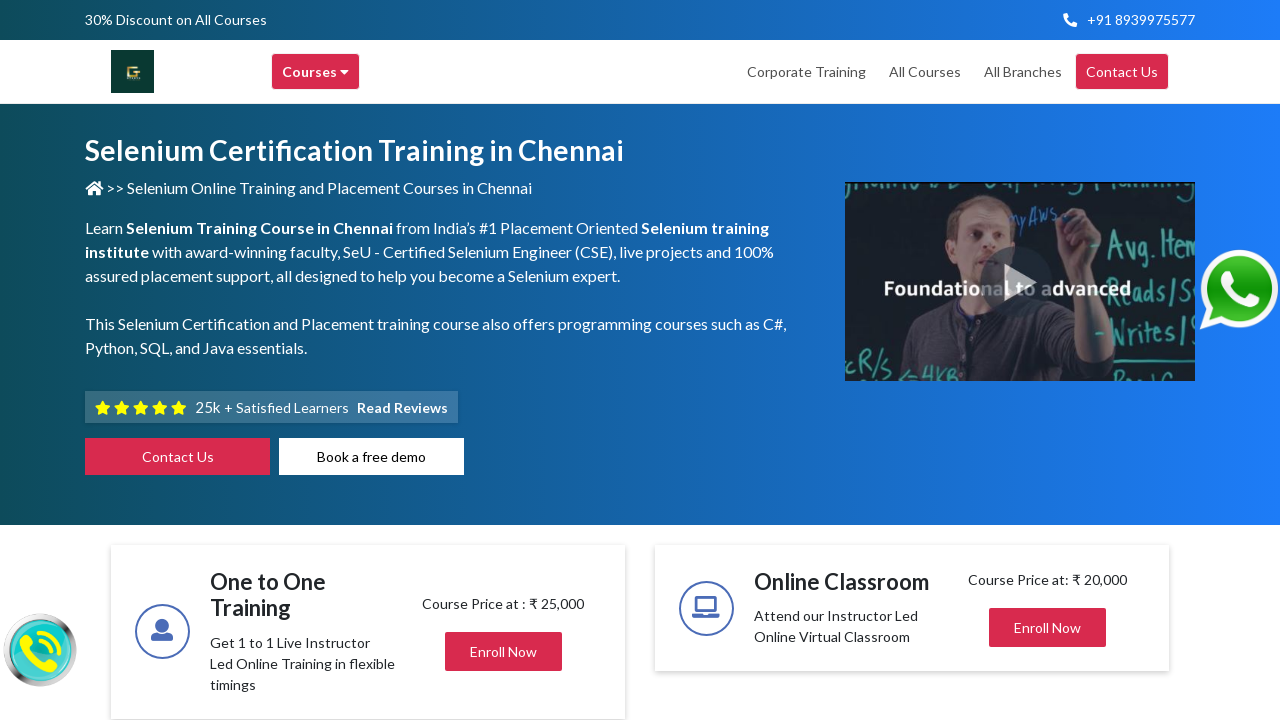